Tests the Contact Us functionality by clicking the Contact Us link, filling in the contact form with name, email, and message, then submitting it

Starting URL: https://crio-qkart-frontend-qa.vercel.app/

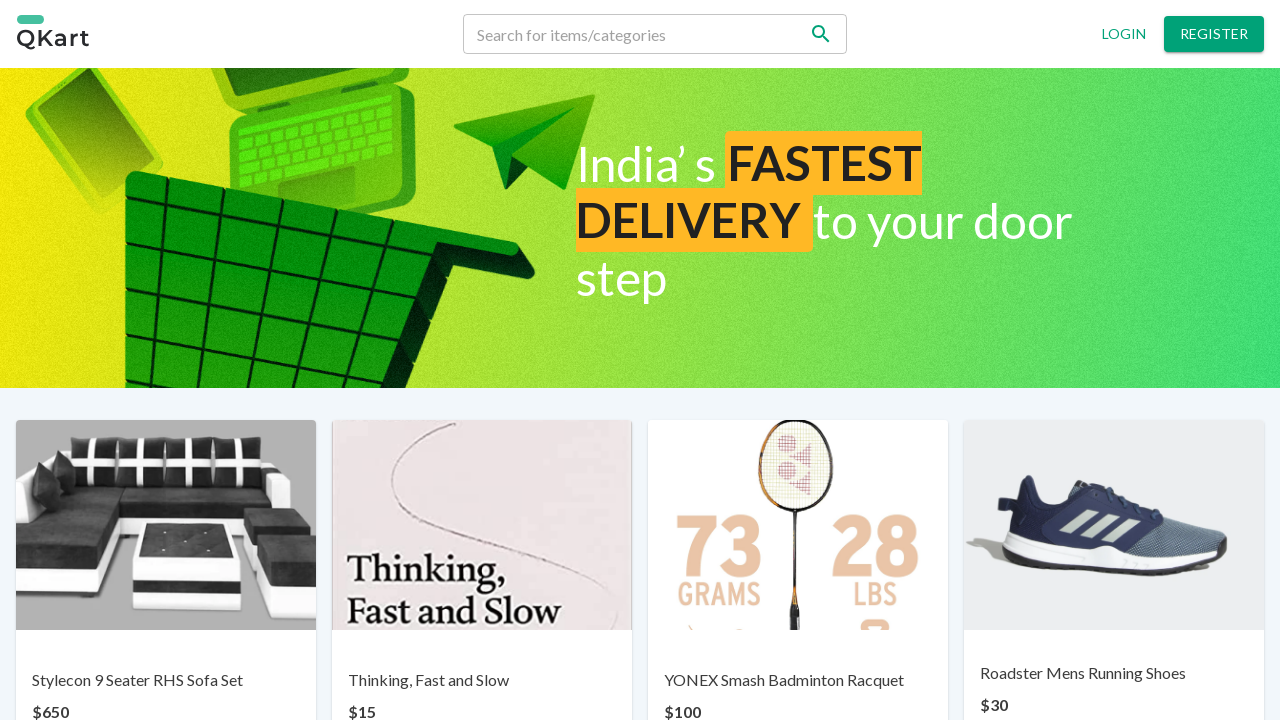

Clicked on Contact Us link at (670, 667) on text=Contact us
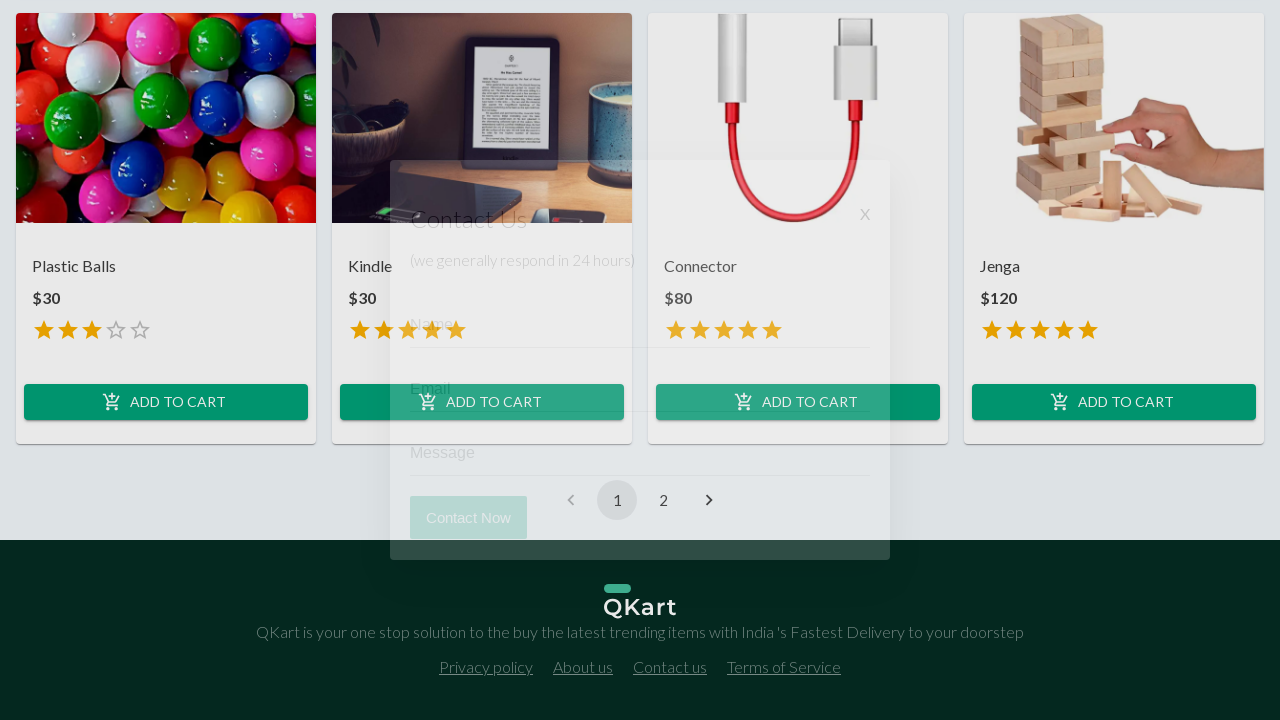

Contact form appeared with Name input field
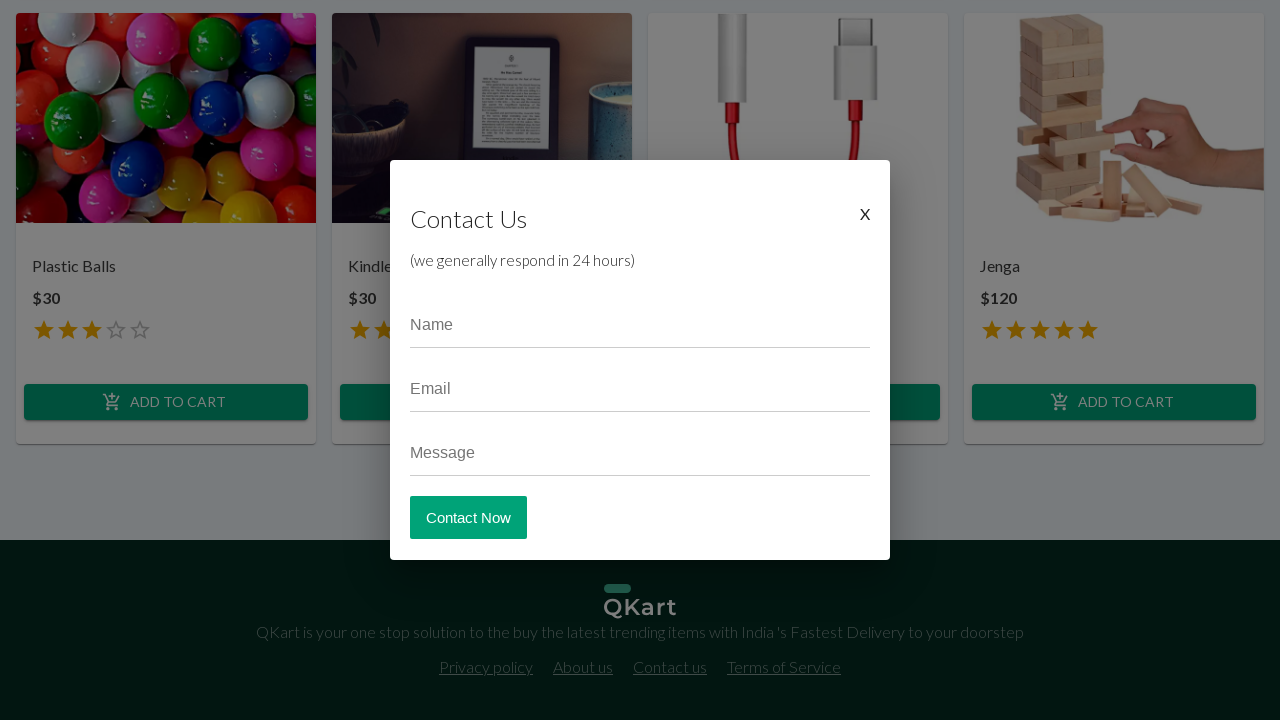

Filled Name field with 'John Tester' on input[placeholder='Name']
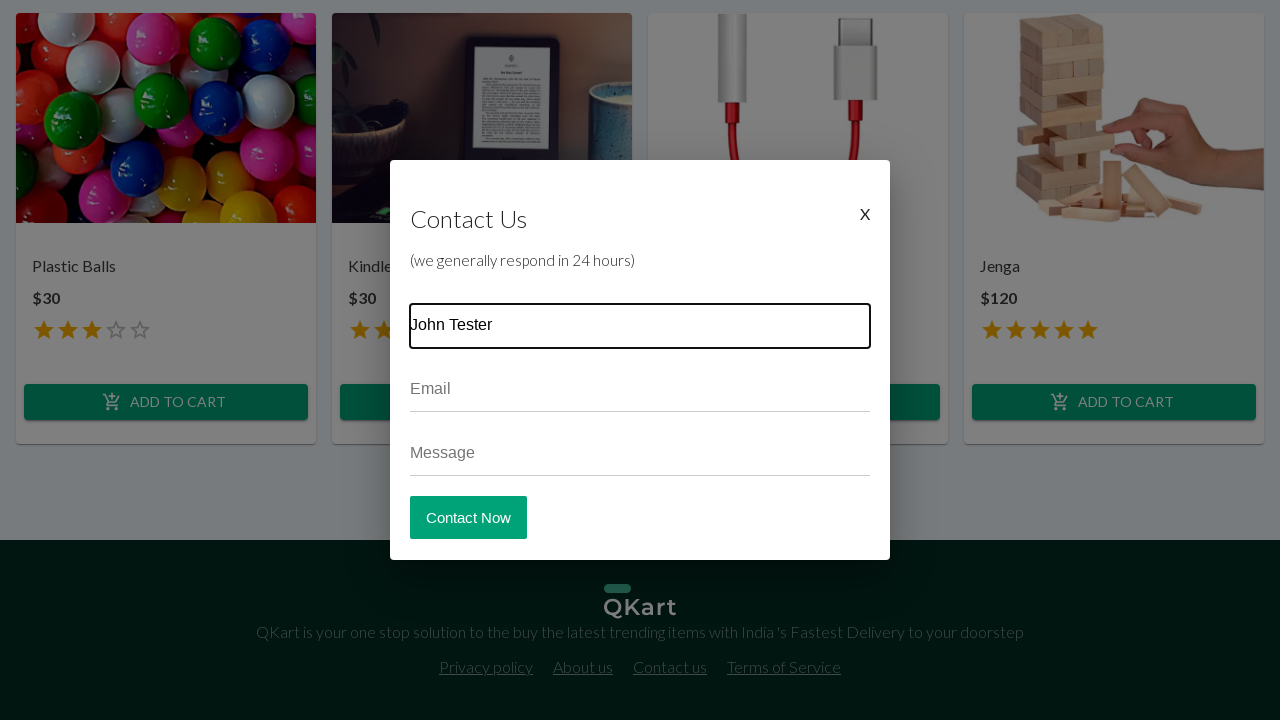

Filled Email field with 'johntester@example.com' on input[placeholder='Email']
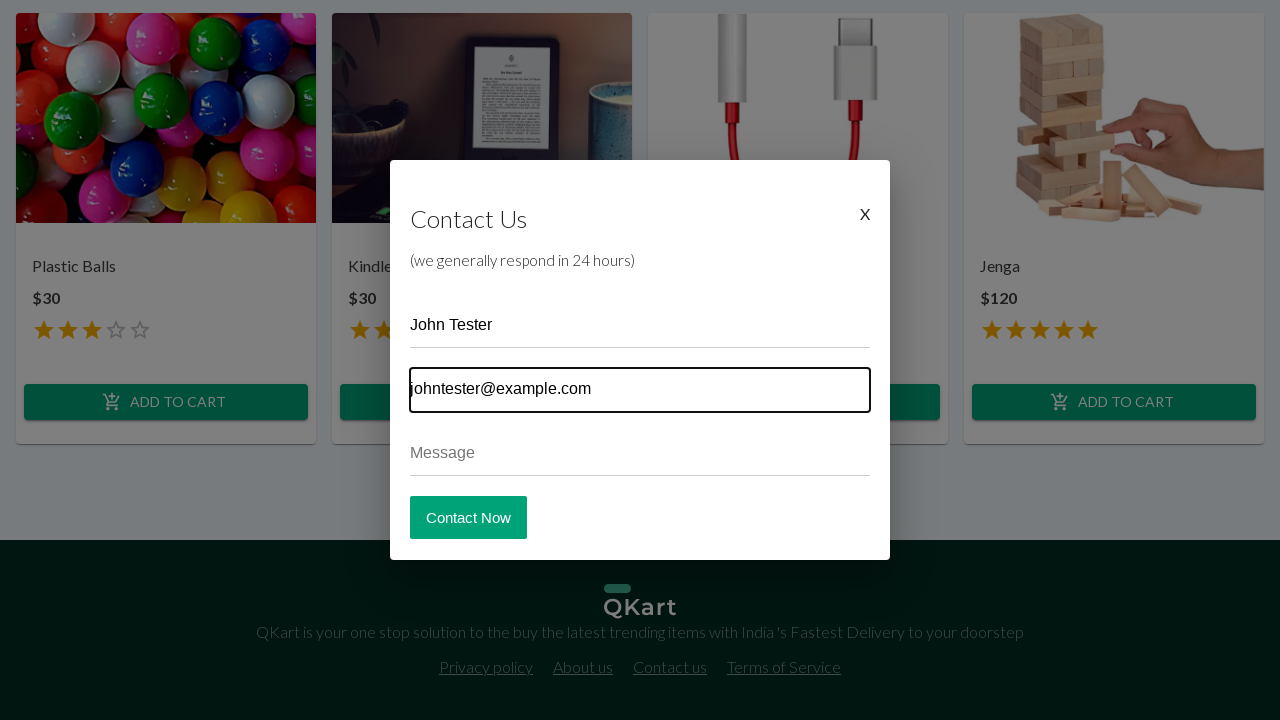

Filled Message field with test message on input[placeholder='Message']
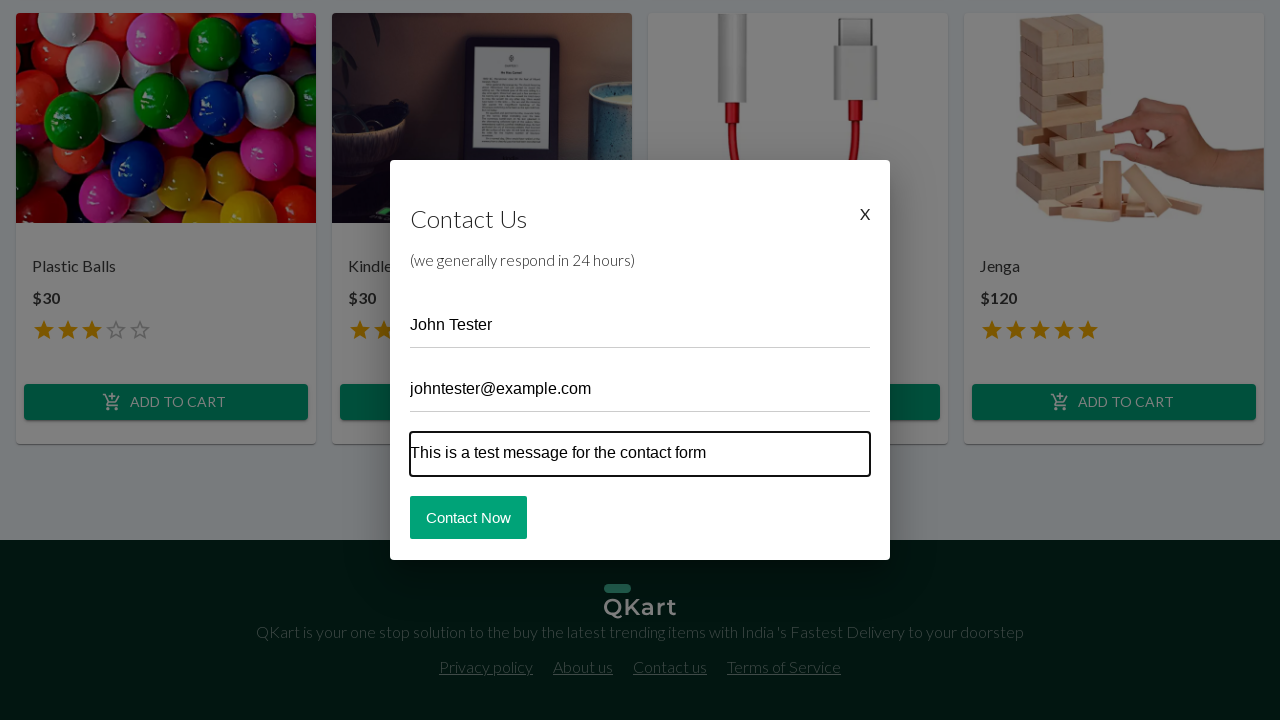

Clicked Contact Now button to submit form at (468, 517) on button:has-text('Contact Now')
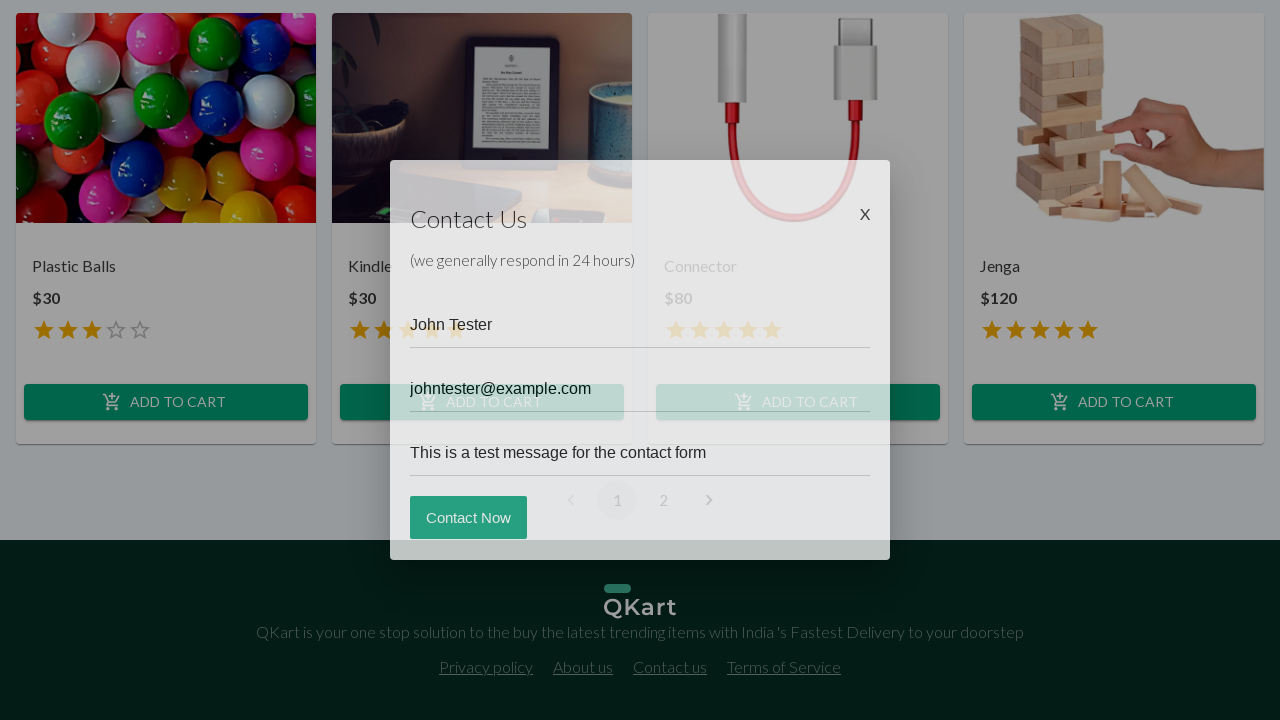

Contact form successfully submitted - Contact Now button disappeared
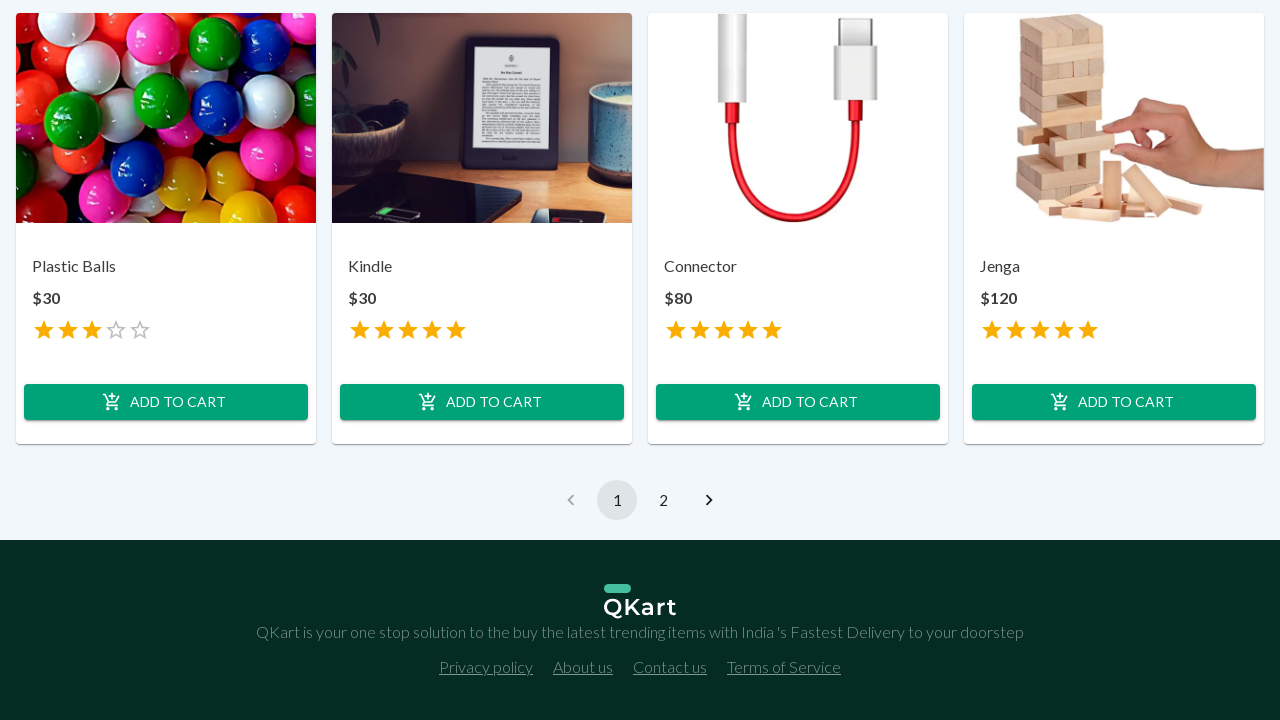

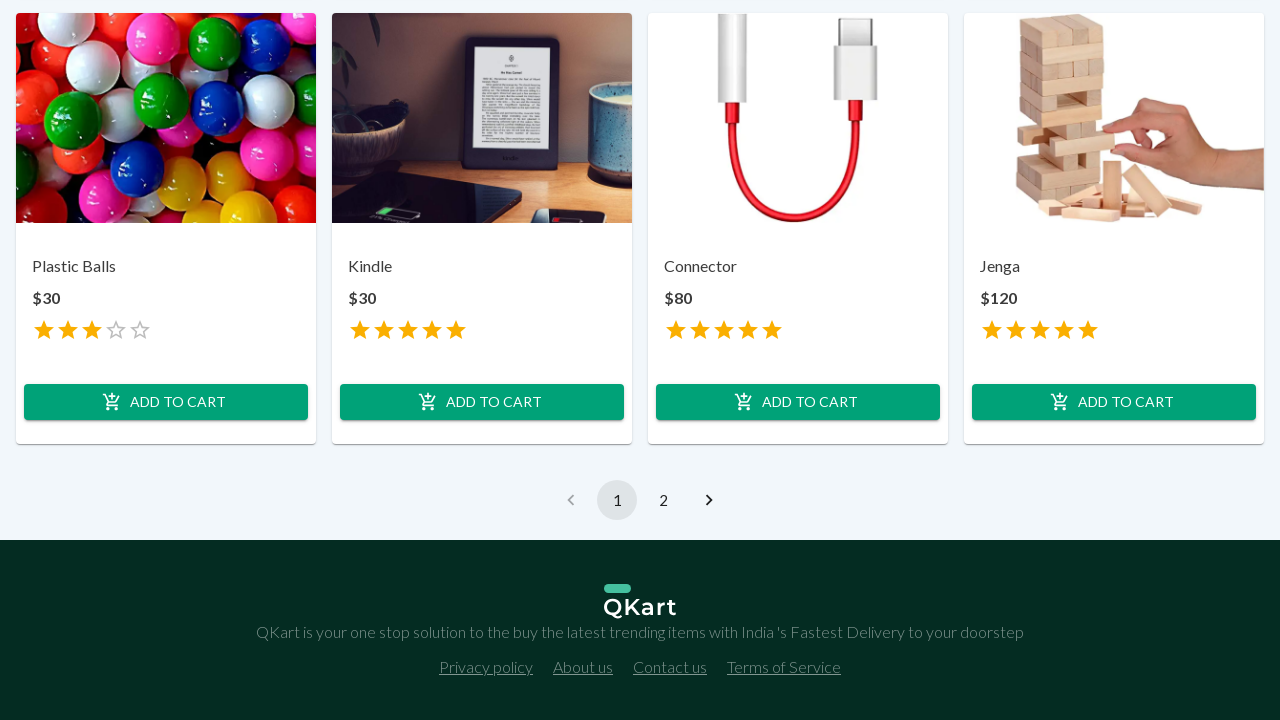